Tests that Clear completed button is hidden when there are no completed items

Starting URL: https://demo.playwright.dev/todomvc

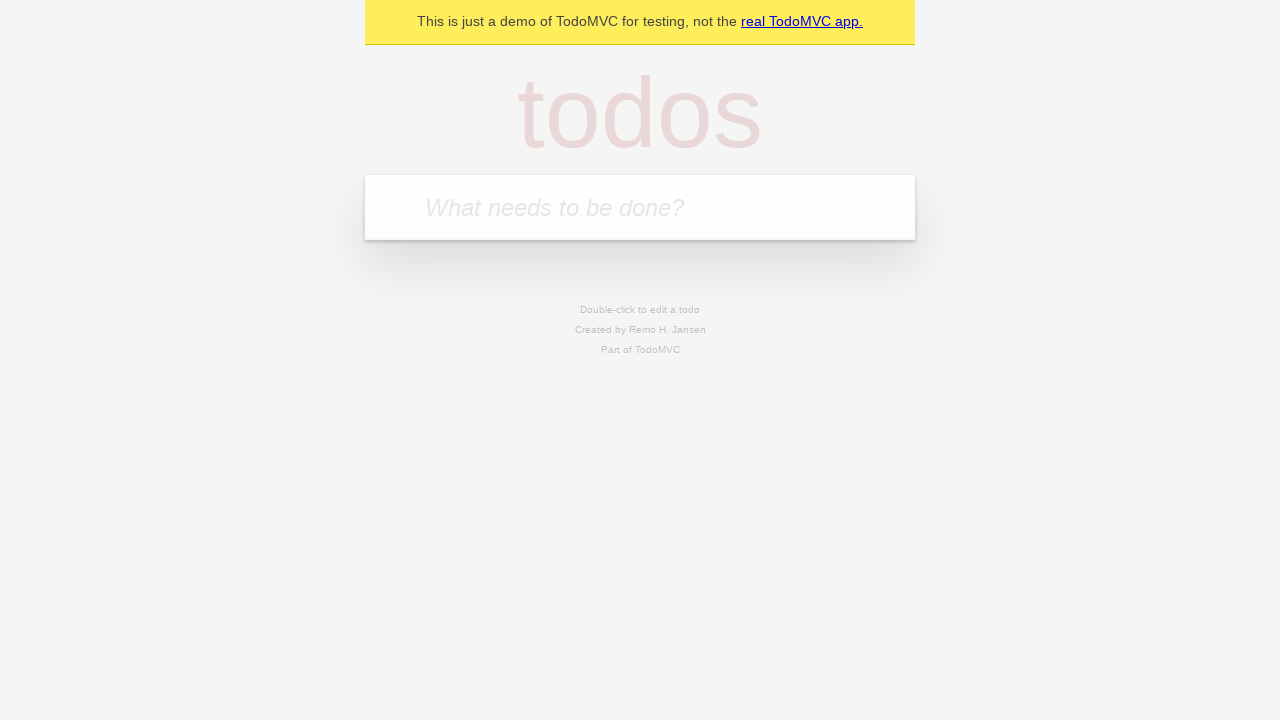

Filled new todo field with 'buy some cheese' on internal:attr=[placeholder="What needs to be done?"i]
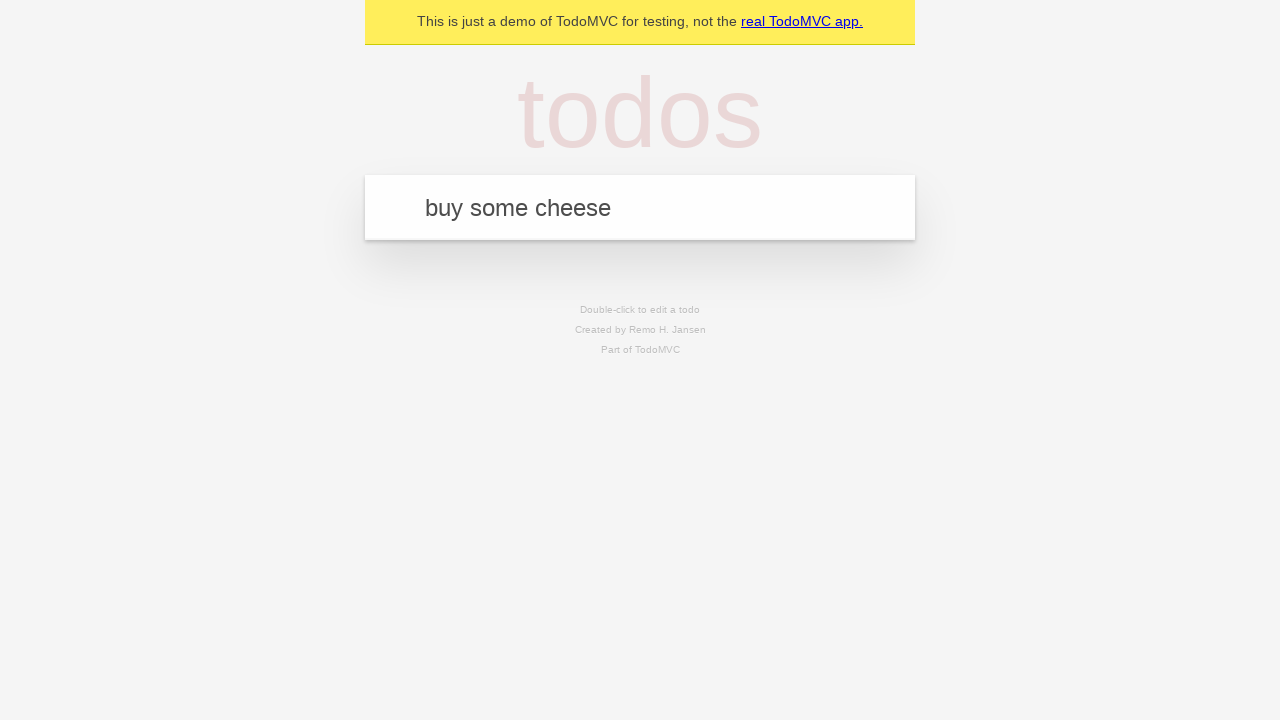

Pressed Enter to create todo 'buy some cheese' on internal:attr=[placeholder="What needs to be done?"i]
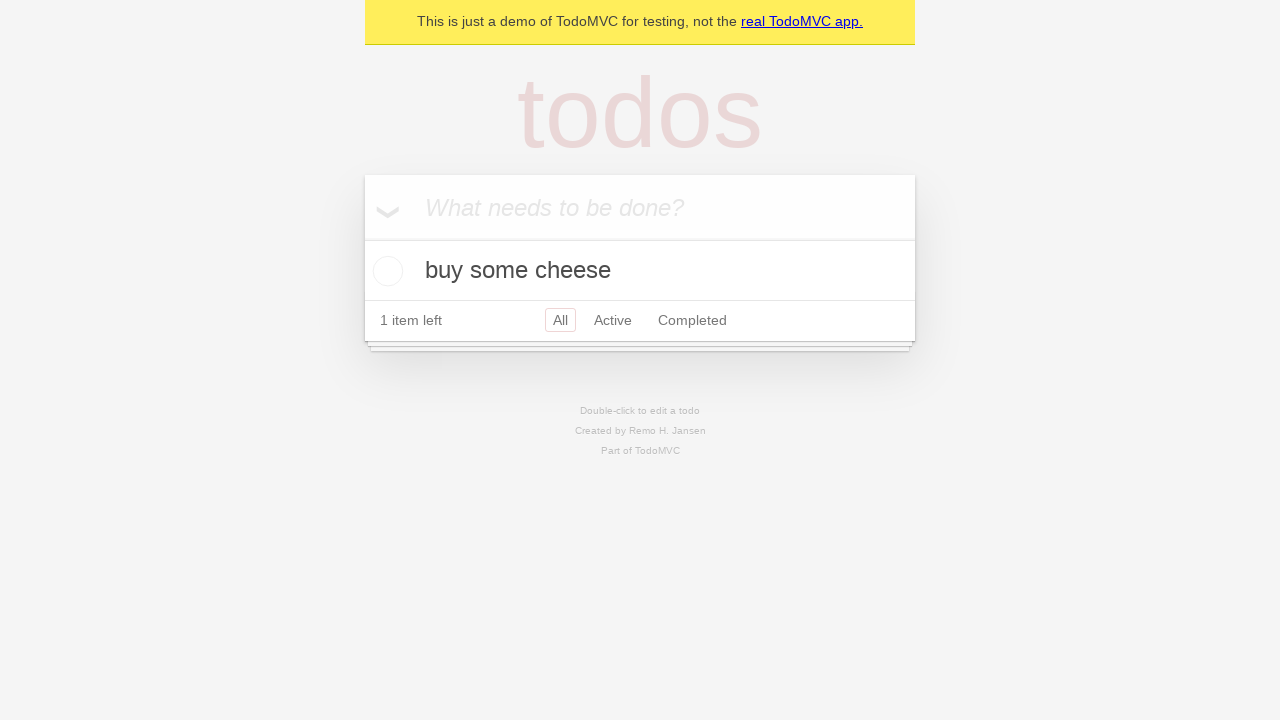

Filled new todo field with 'feed the cat' on internal:attr=[placeholder="What needs to be done?"i]
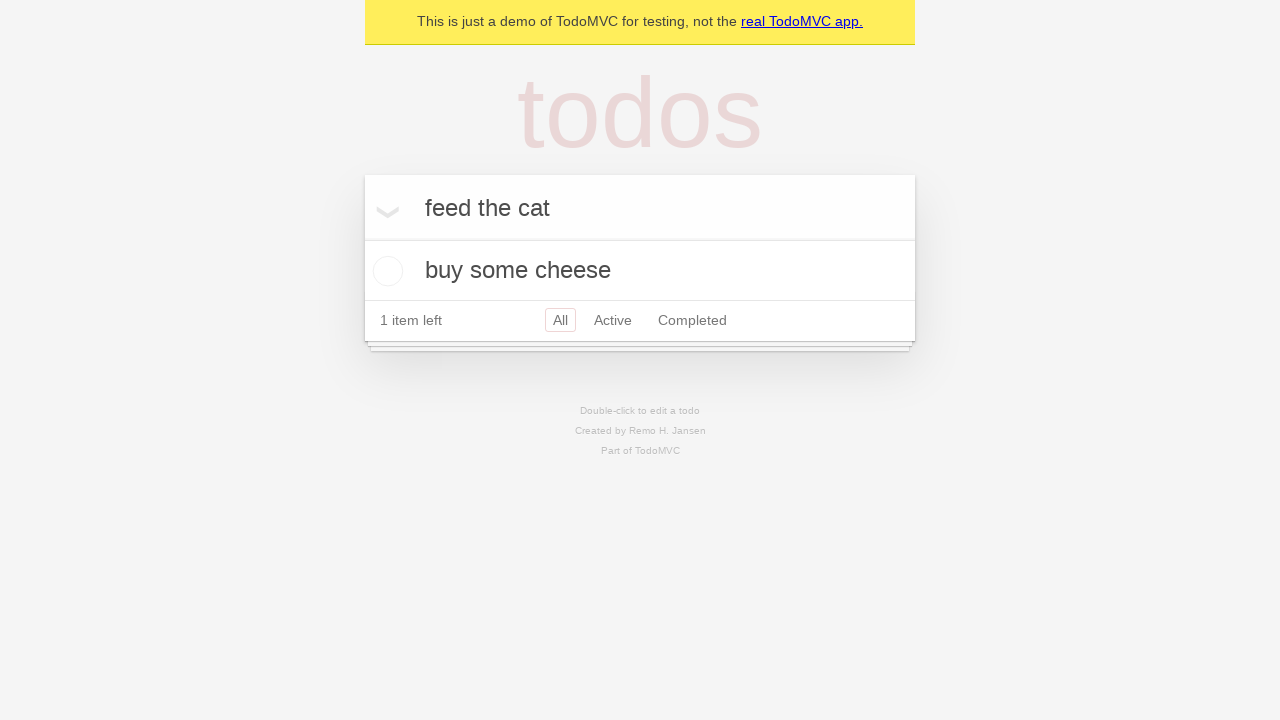

Pressed Enter to create todo 'feed the cat' on internal:attr=[placeholder="What needs to be done?"i]
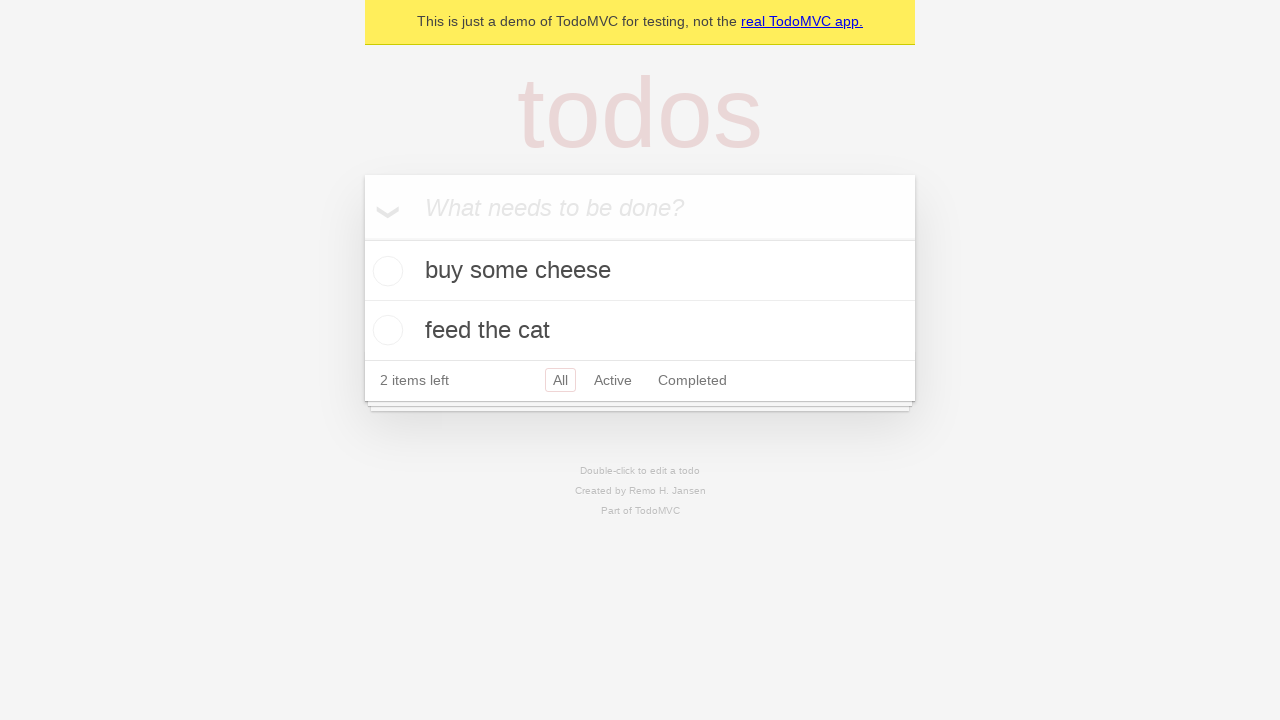

Filled new todo field with 'book a doctors appointment' on internal:attr=[placeholder="What needs to be done?"i]
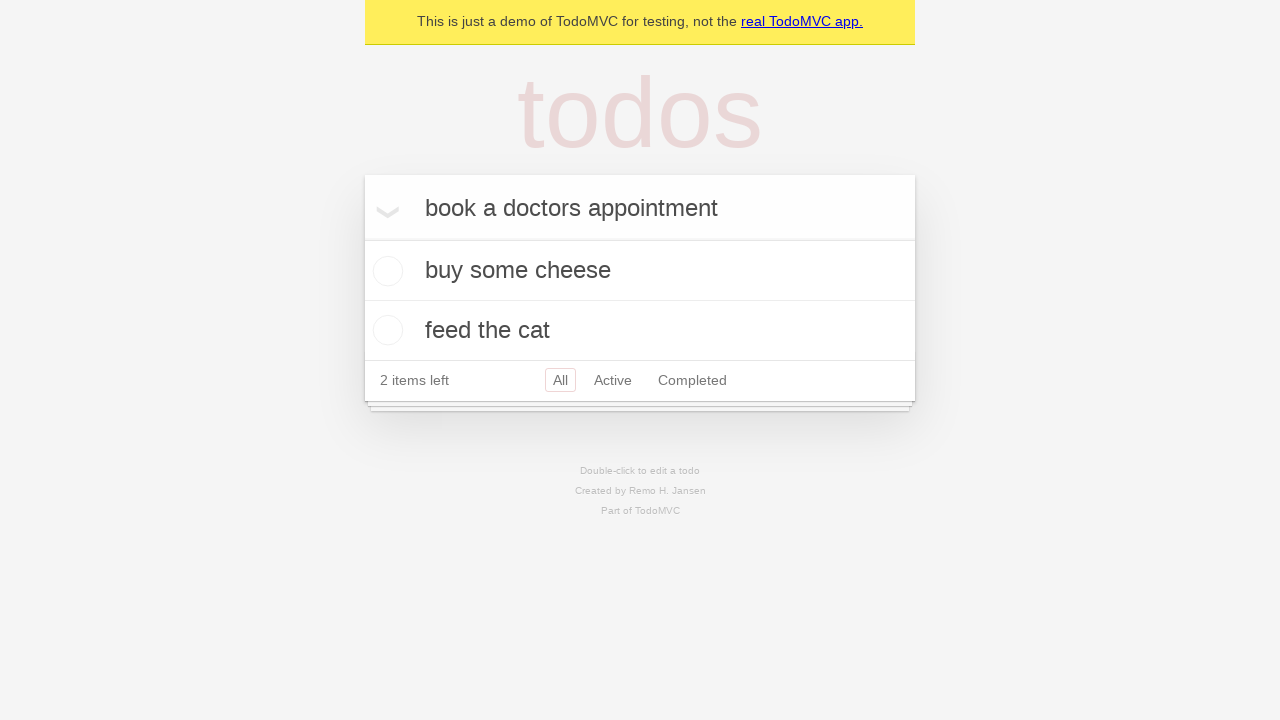

Pressed Enter to create todo 'book a doctors appointment' on internal:attr=[placeholder="What needs to be done?"i]
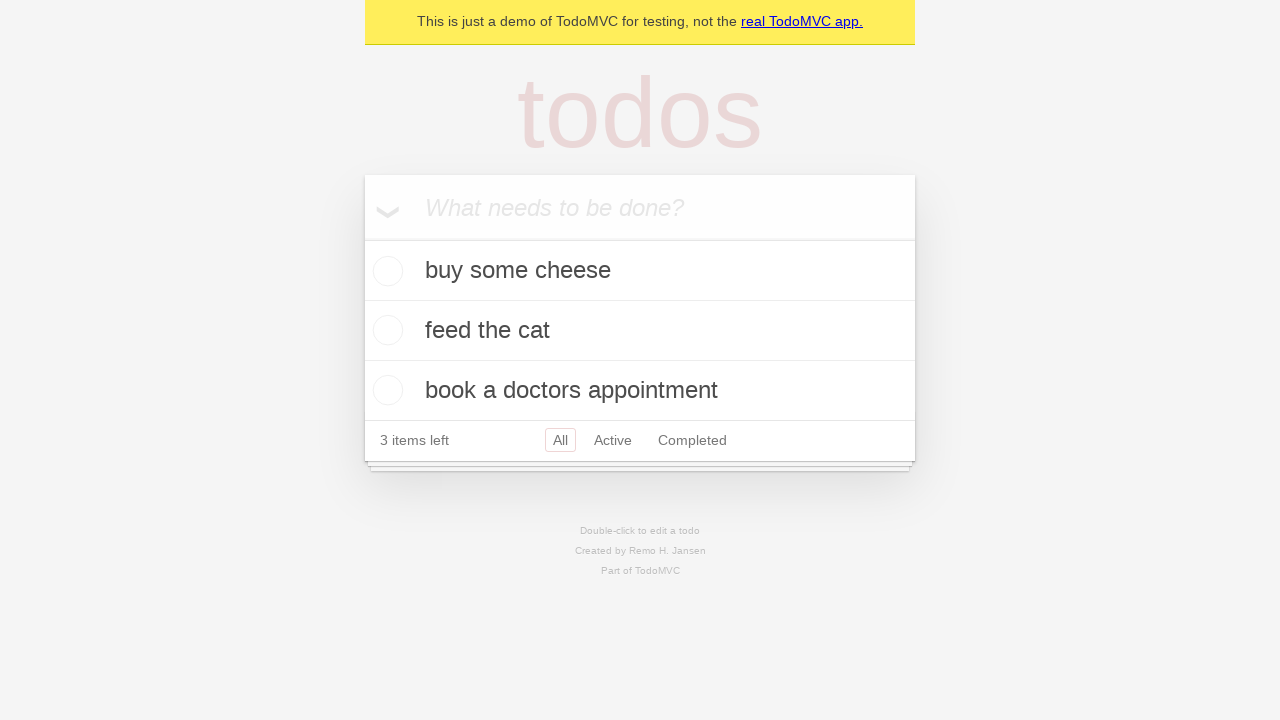

Checked the first todo item as completed at (385, 271) on .todo-list li .toggle >> nth=0
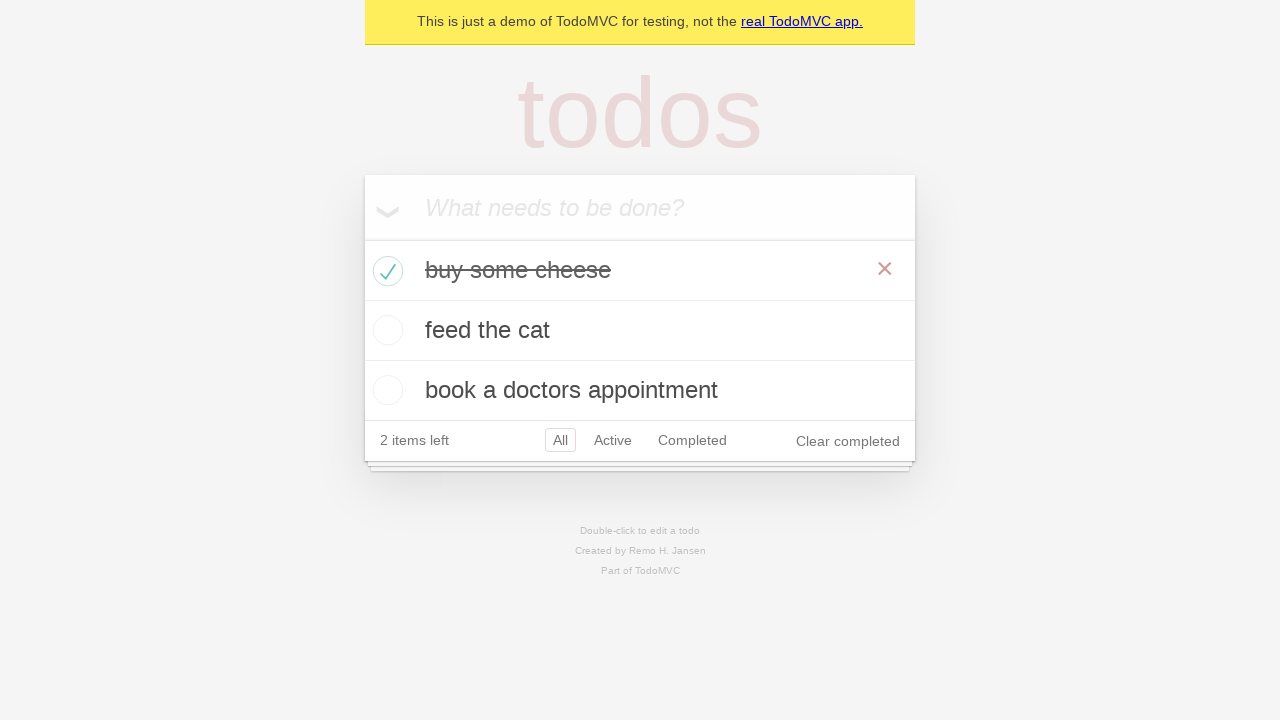

Clicked 'Clear completed' button at (848, 441) on internal:role=button[name="Clear completed"i]
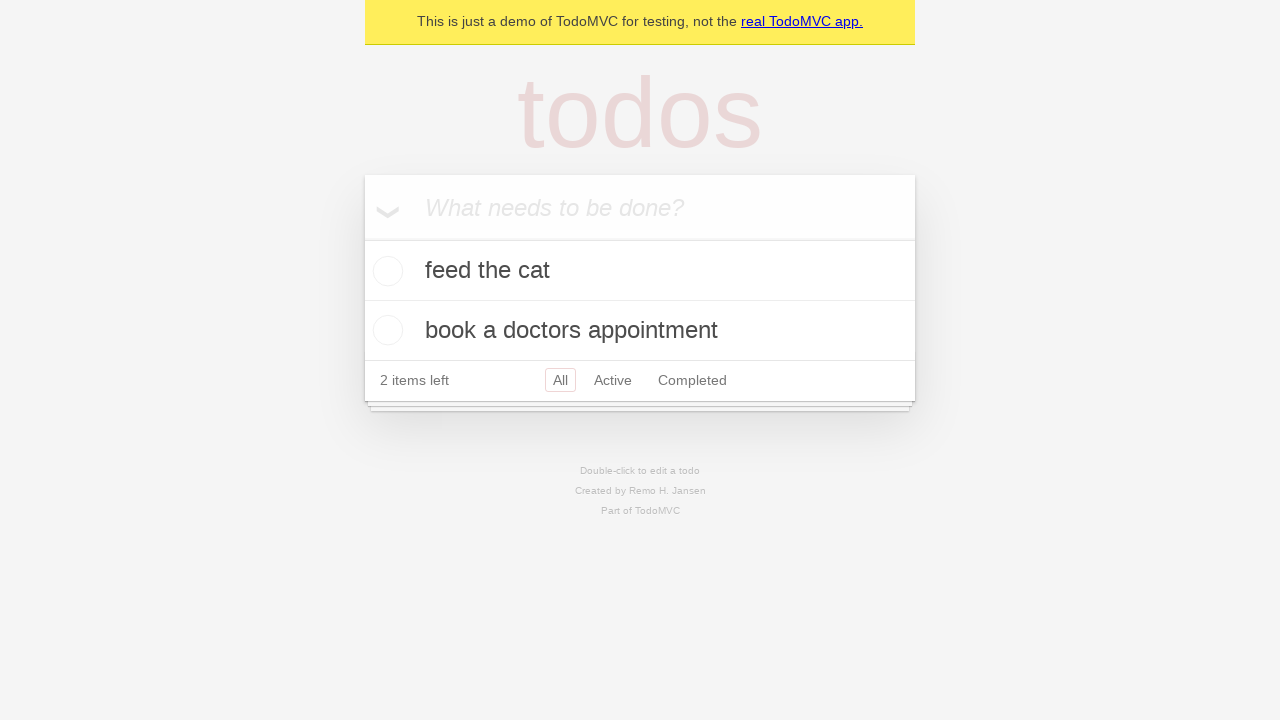

'Clear completed' button is now hidden as there are no remaining completed items
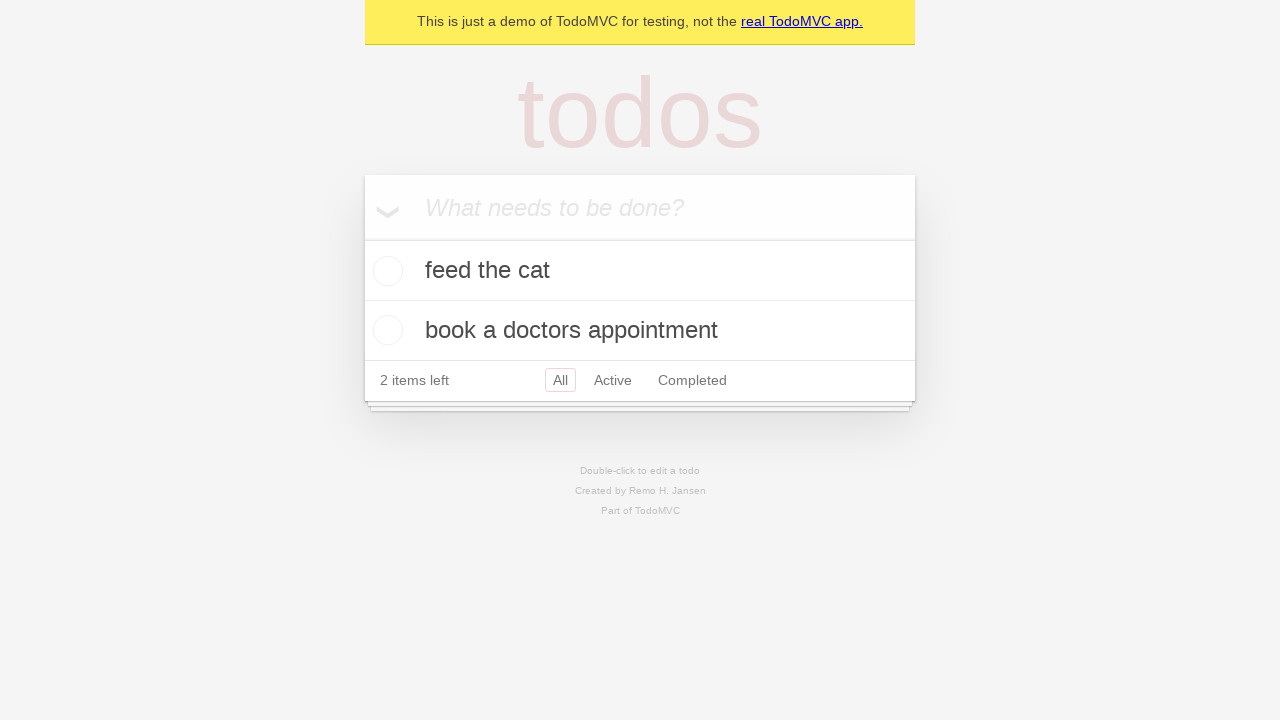

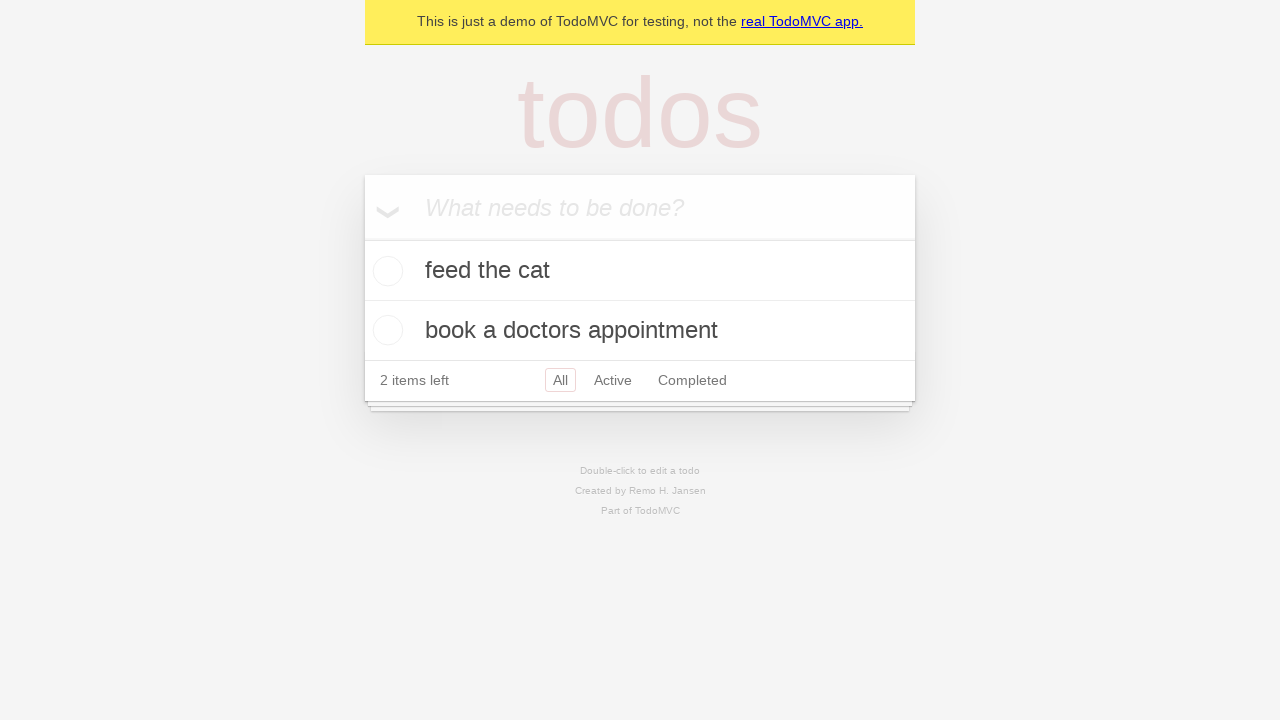